Tests that todo data persists after page reload

Starting URL: https://demo.playwright.dev/todomvc

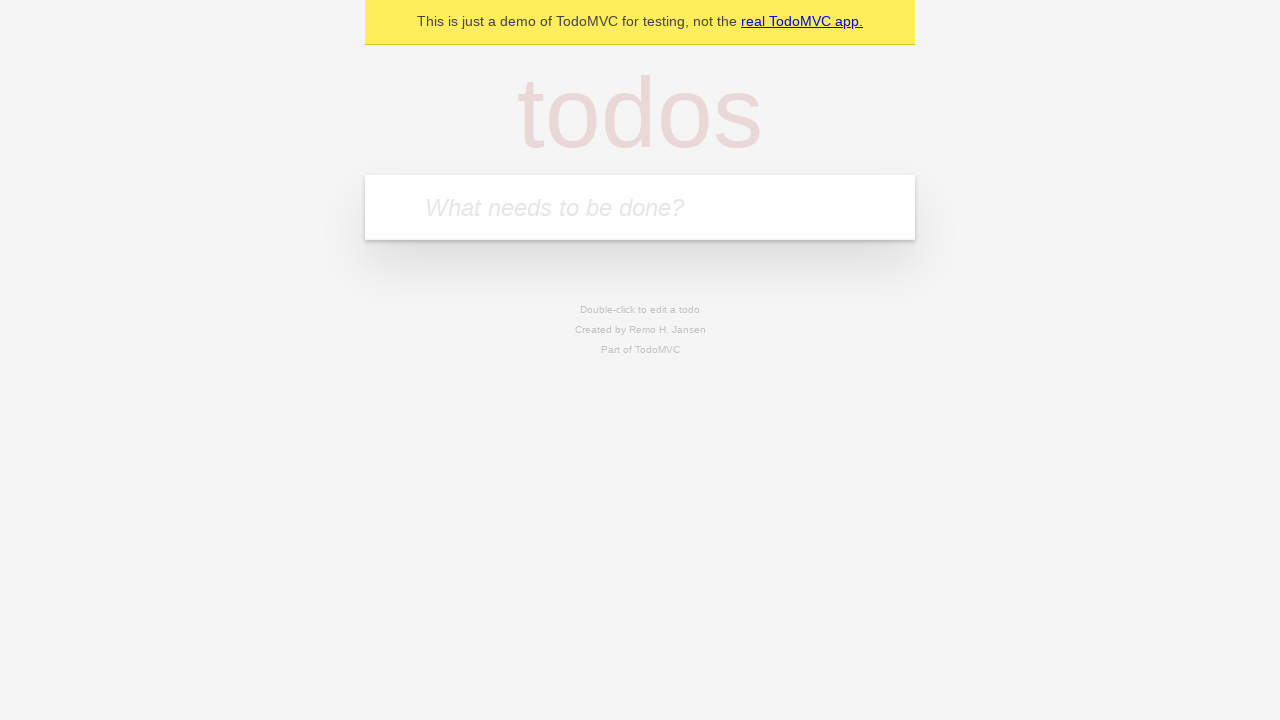

Filled todo input with 'buy some cheese' on internal:attr=[placeholder="What needs to be done?"i]
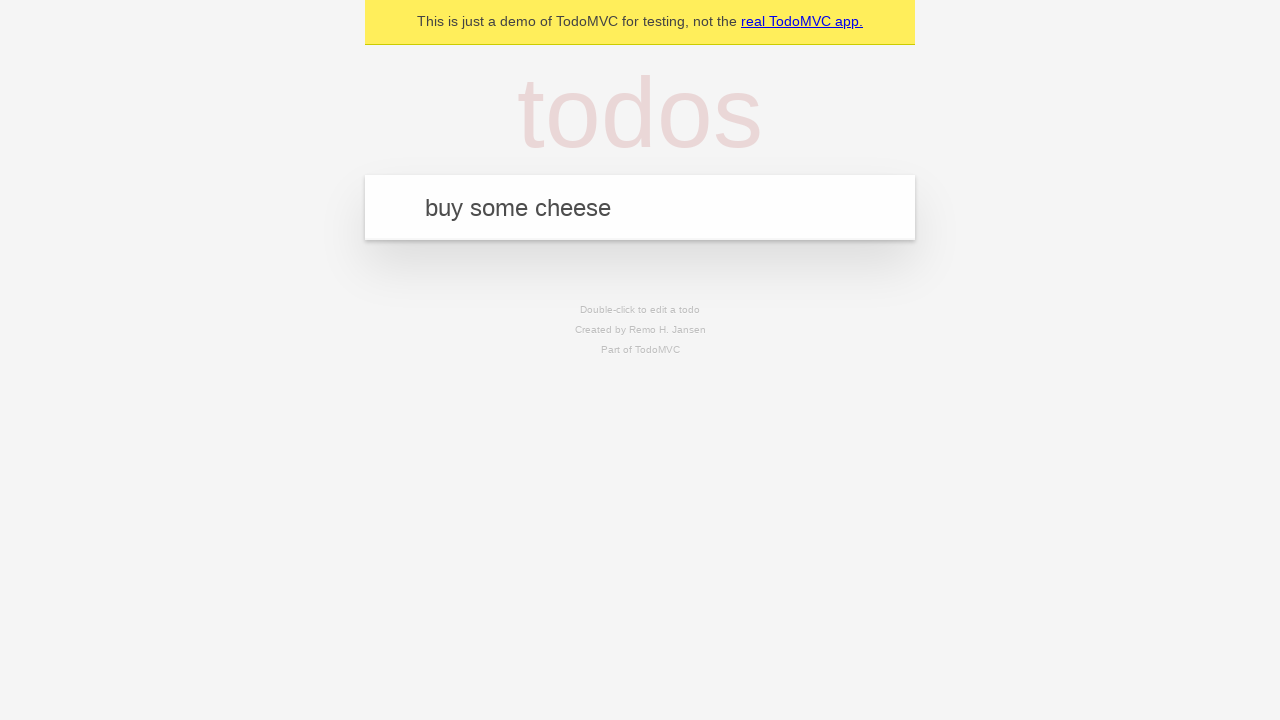

Pressed Enter to create first todo item on internal:attr=[placeholder="What needs to be done?"i]
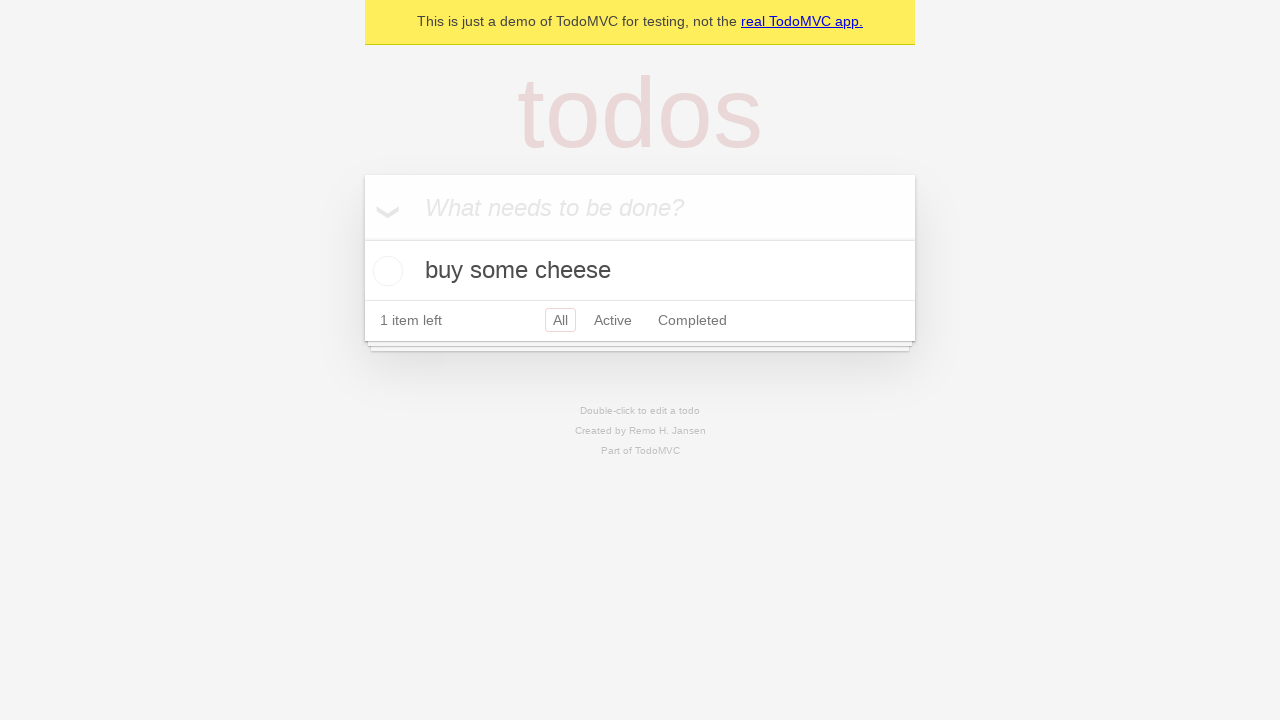

Filled todo input with 'feed the cat' on internal:attr=[placeholder="What needs to be done?"i]
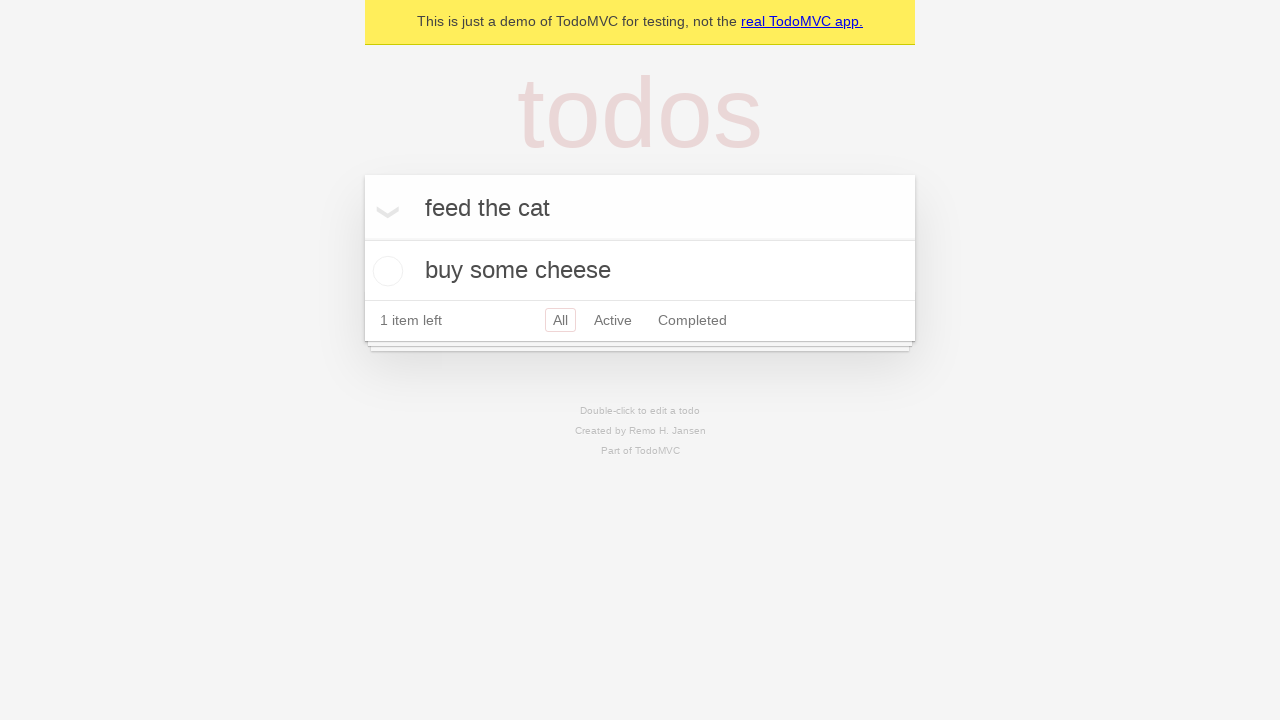

Pressed Enter to create second todo item on internal:attr=[placeholder="What needs to be done?"i]
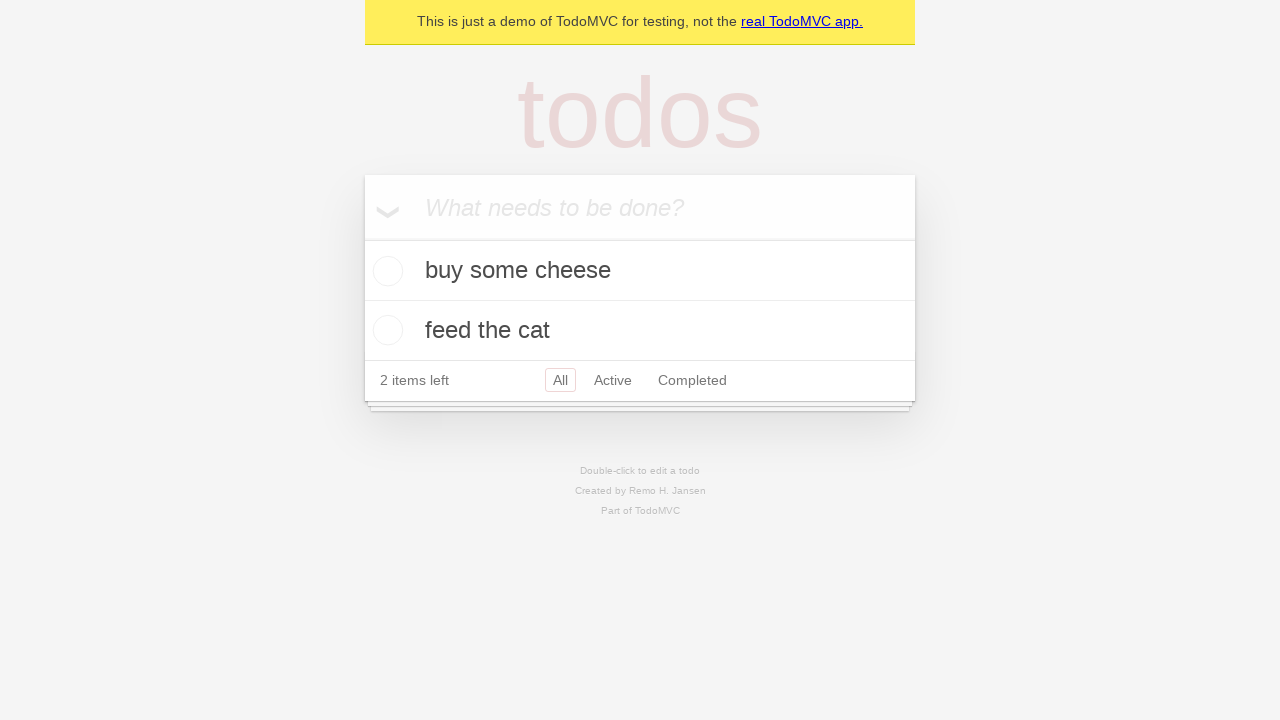

Checked the first todo item at (385, 271) on internal:testid=[data-testid="todo-item"s] >> nth=0 >> internal:role=checkbox
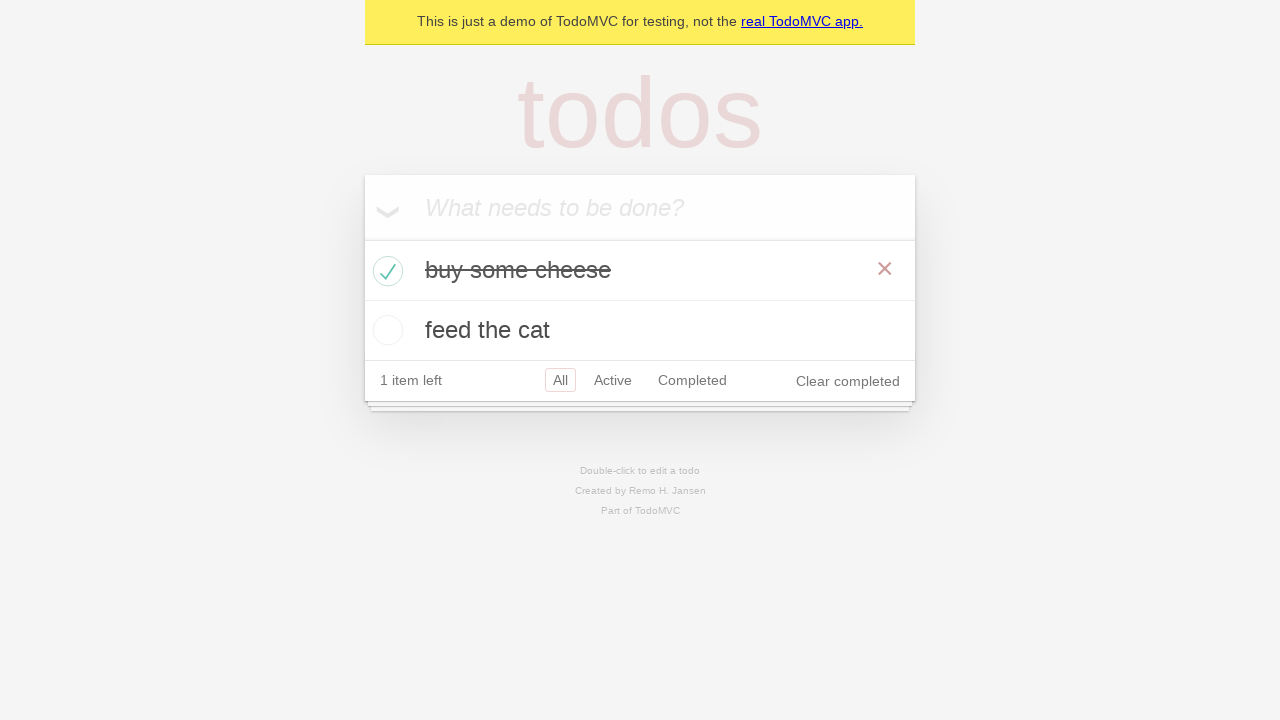

Reloaded the page to test data persistence
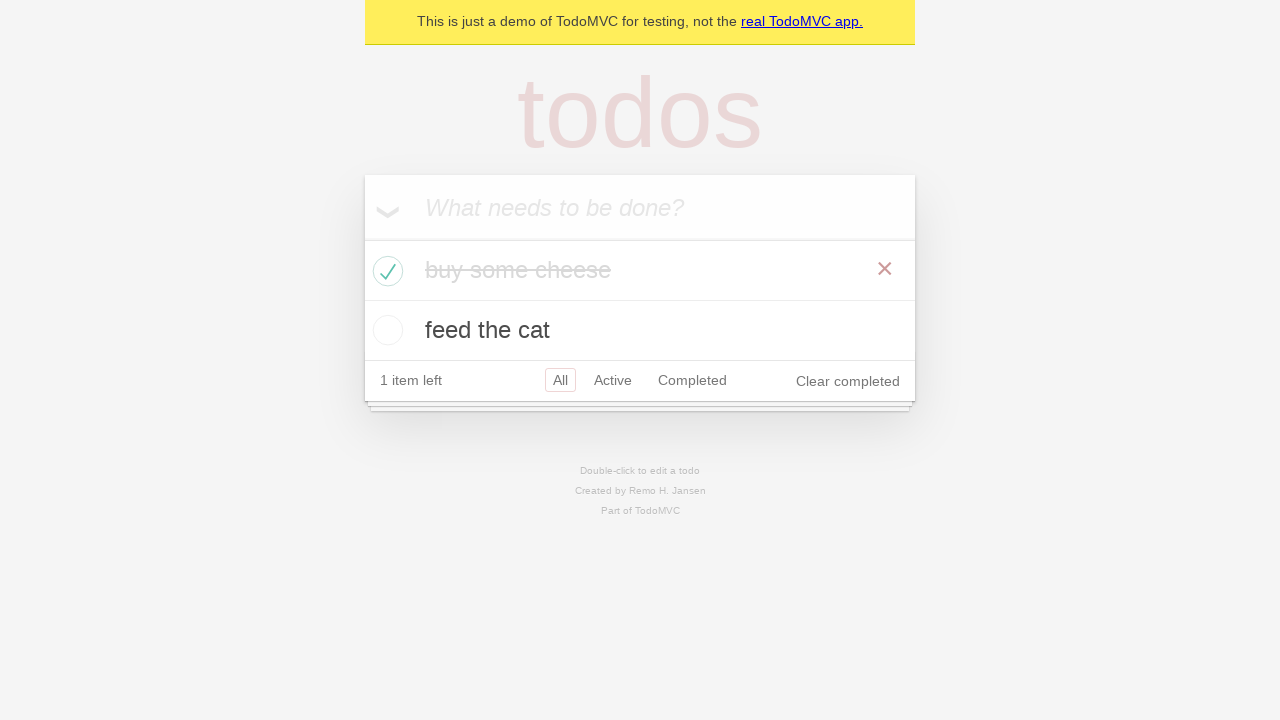

Verified todo items are still present after page reload
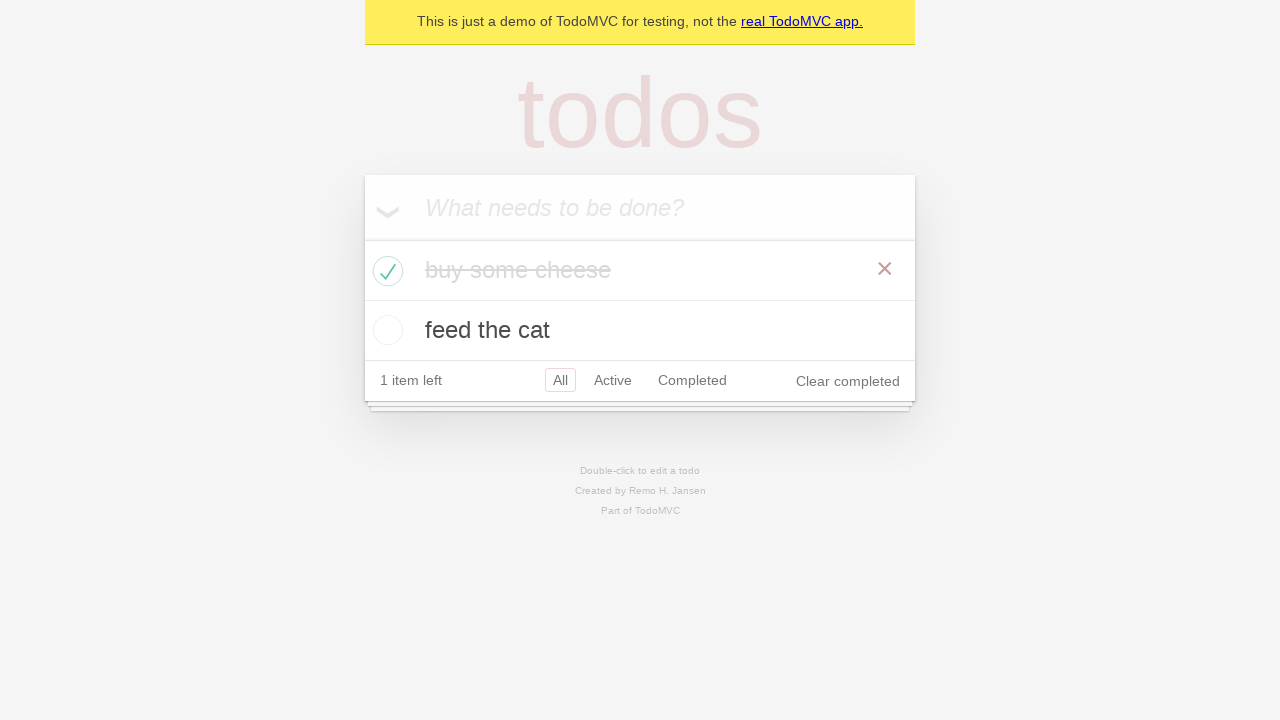

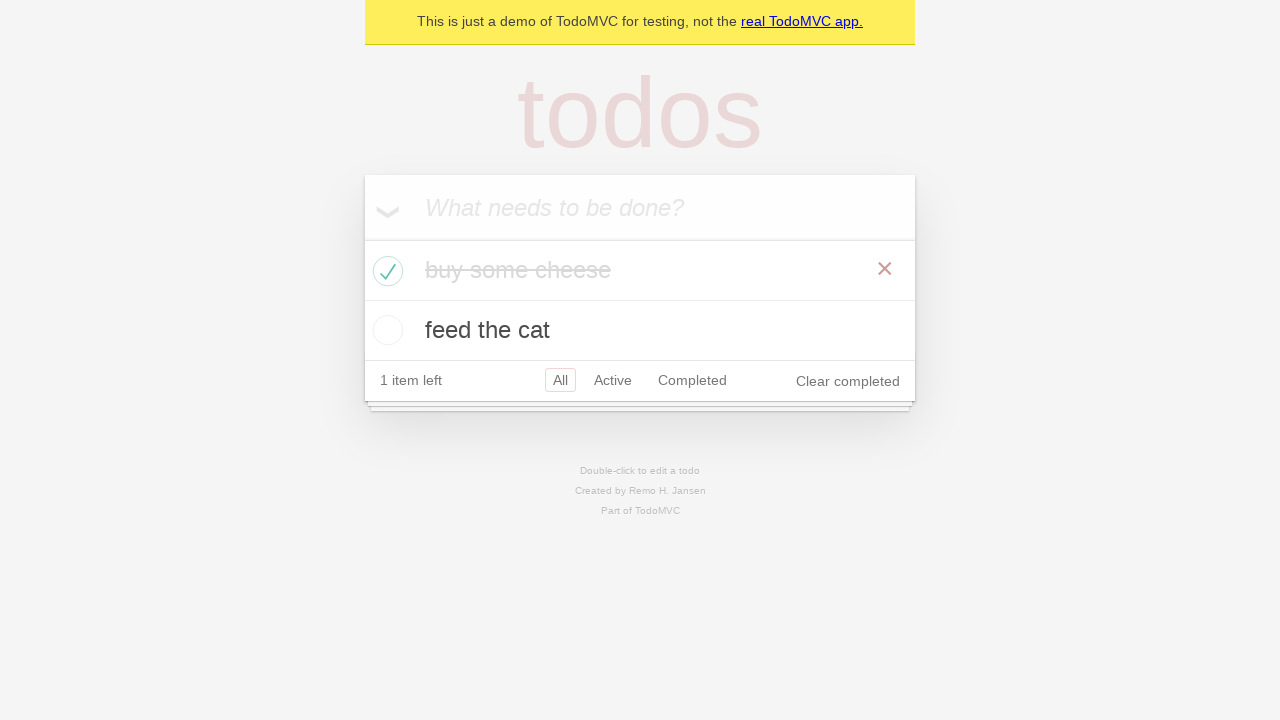